Basic navigation test that opens a webpage and maximizes the browser window. The script only navigates to the page without performing any further interactions.

Starting URL: https://rahulshettyacademy.com/client

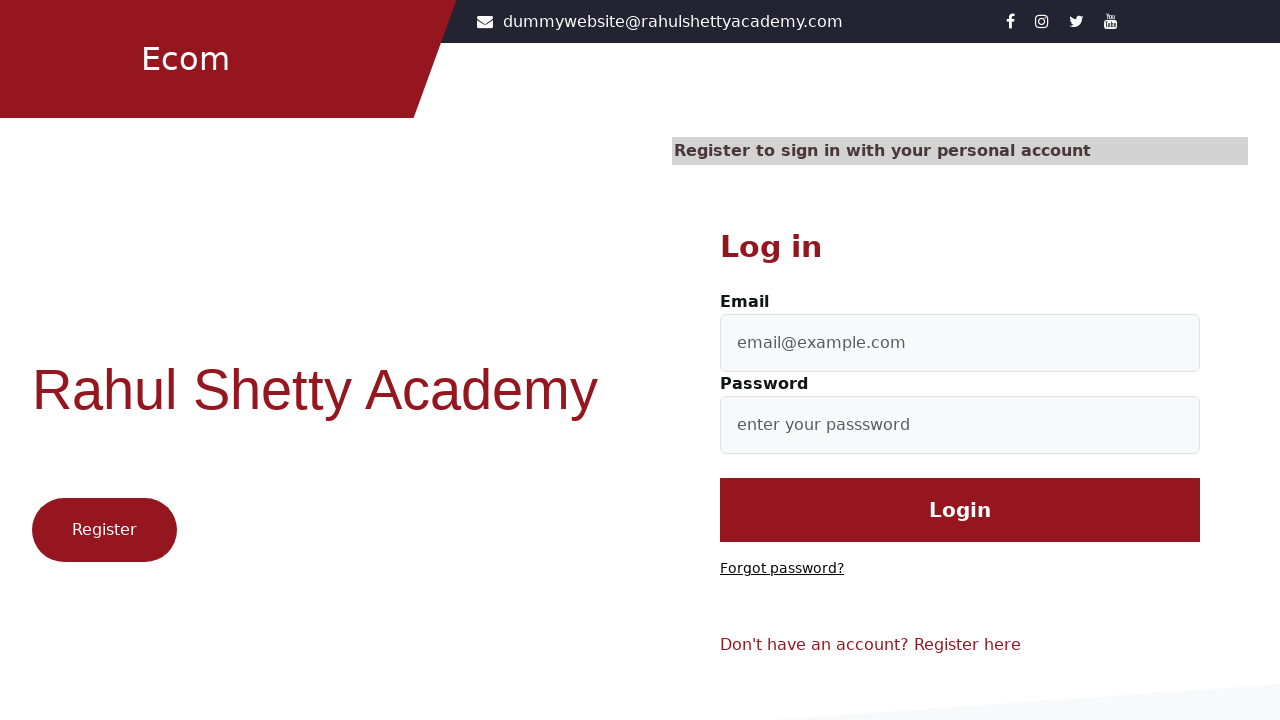

Page loaded and DOM content ready for https://rahulshettyacademy.com/client
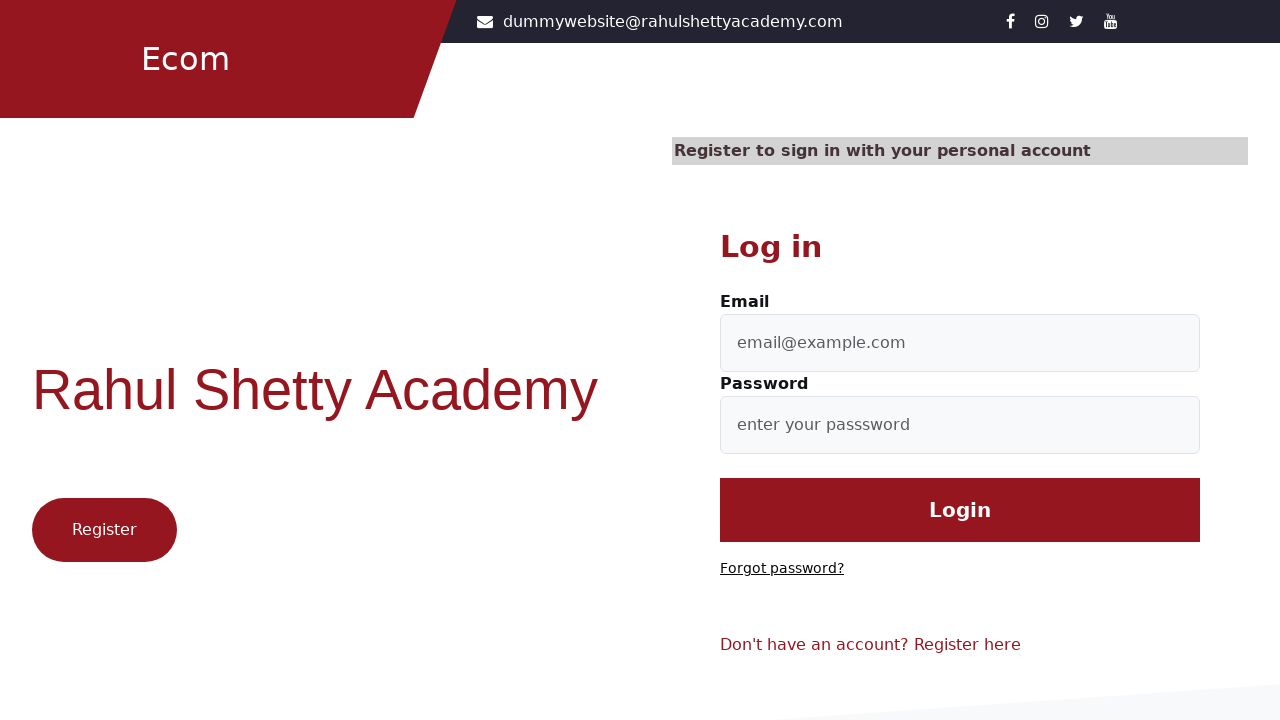

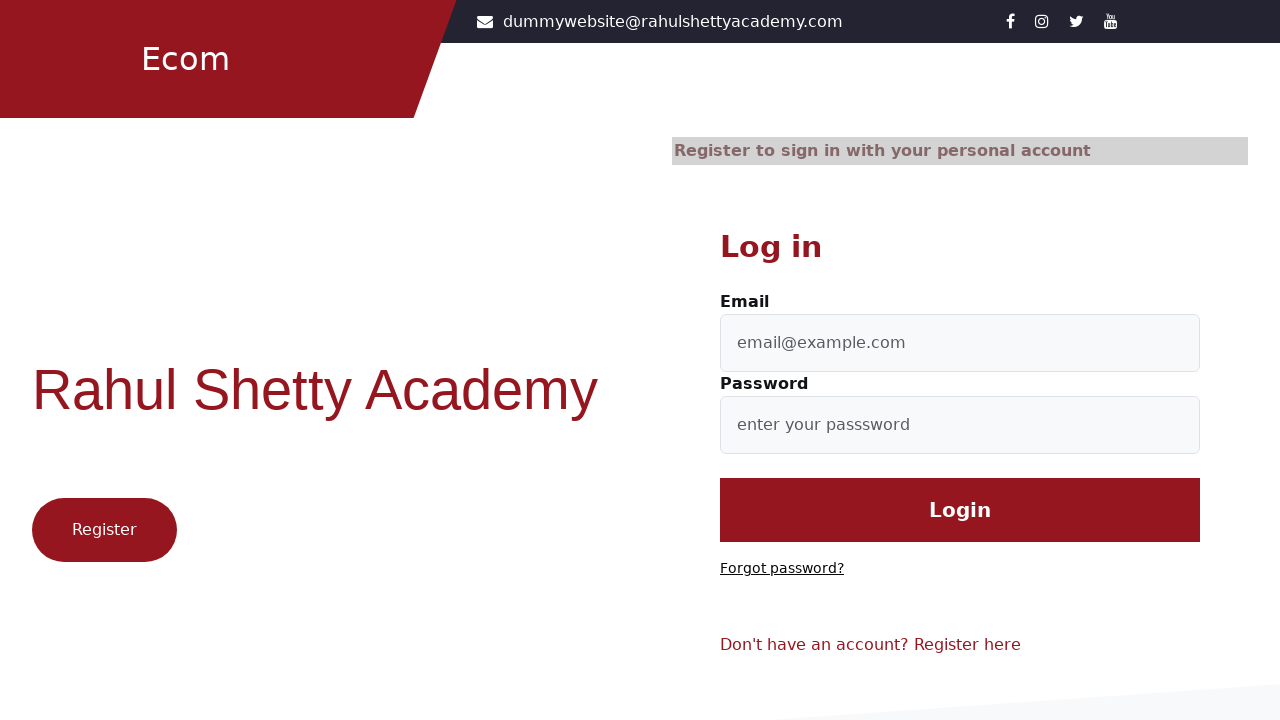